Tests input field actions including fill, clear, and type with delay

Starting URL: https://bootswatch.com/darkly/

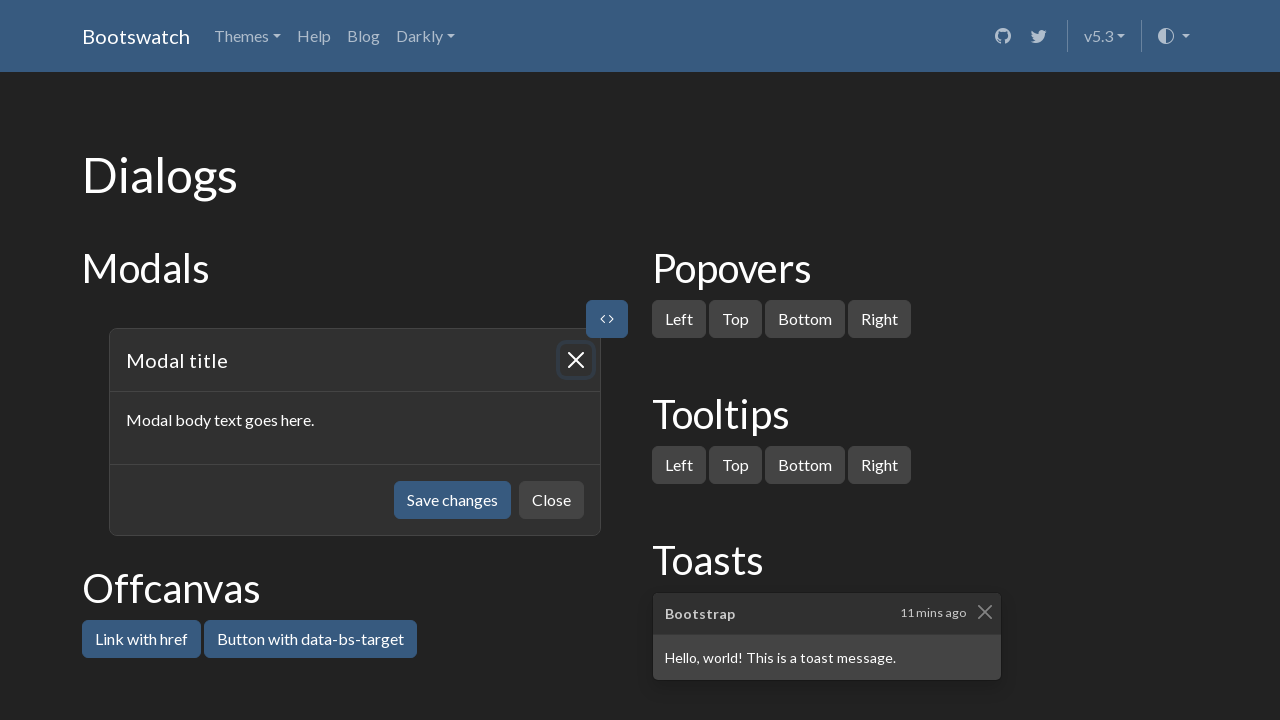

Located email input field by placeholder text
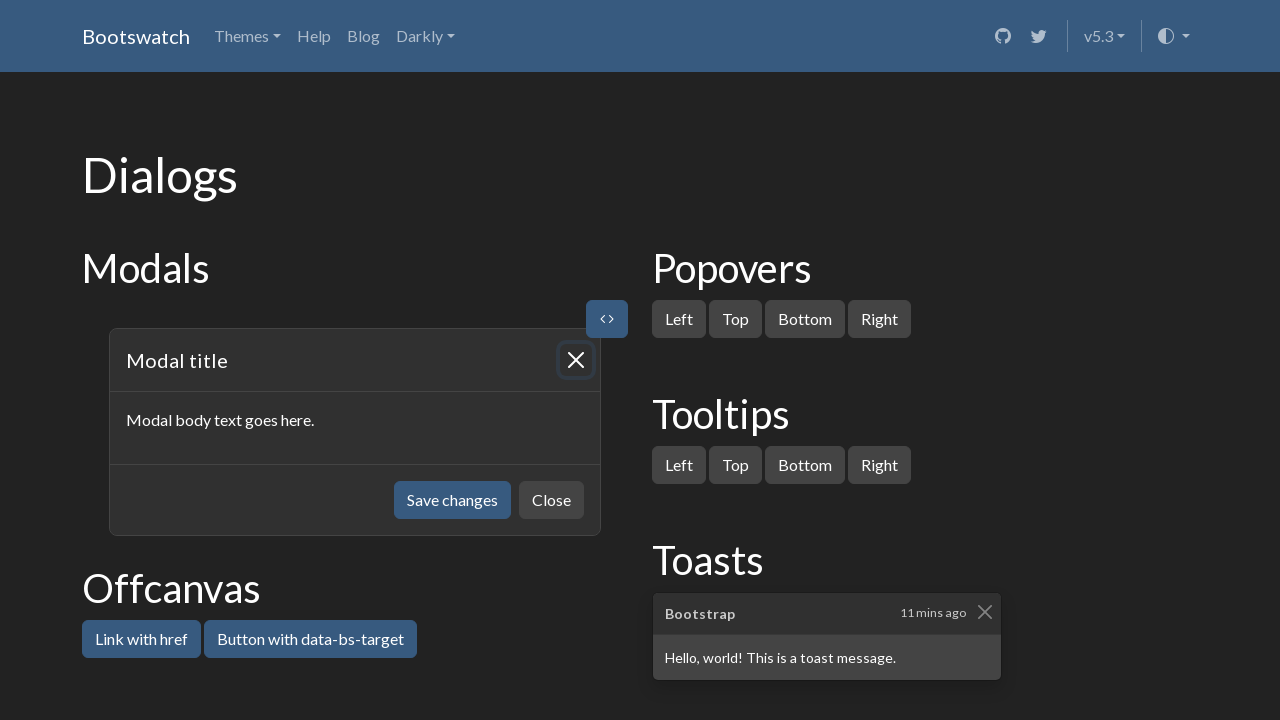

Filled email input field with 'me@that.site' on internal:attr=[placeholder="Enter email"i]
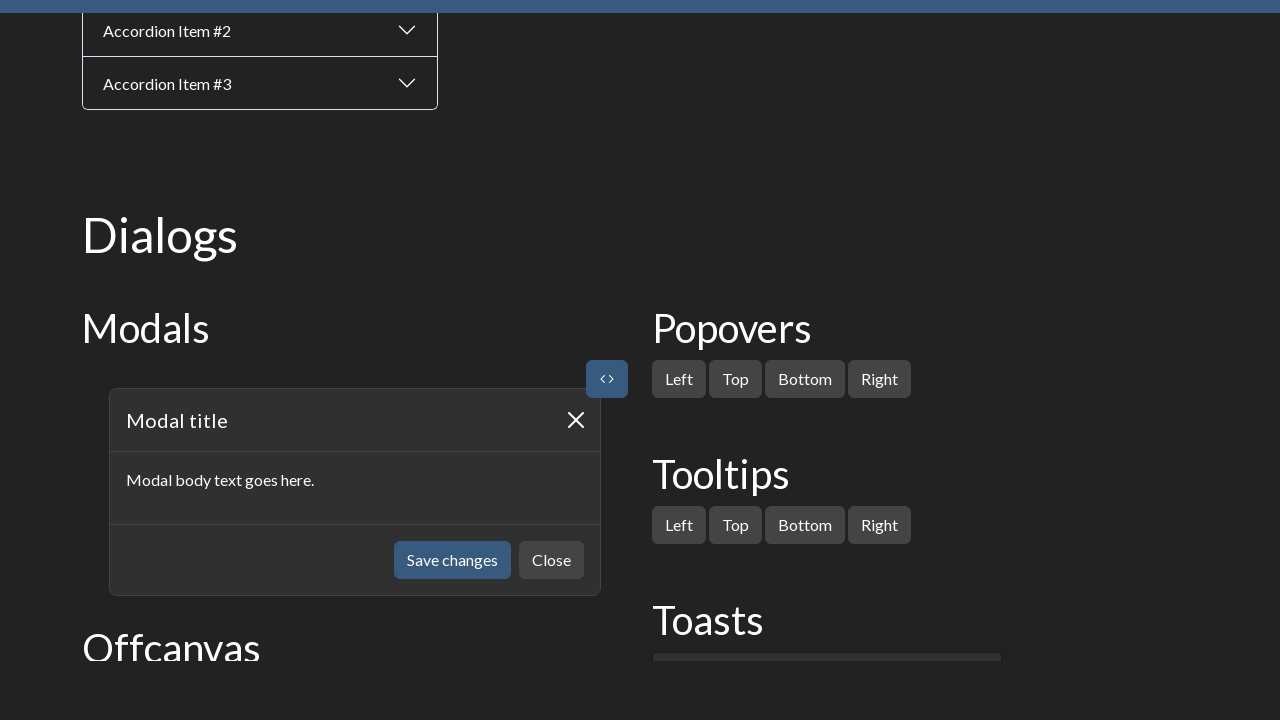

Cleared email input field on internal:attr=[placeholder="Enter email"i]
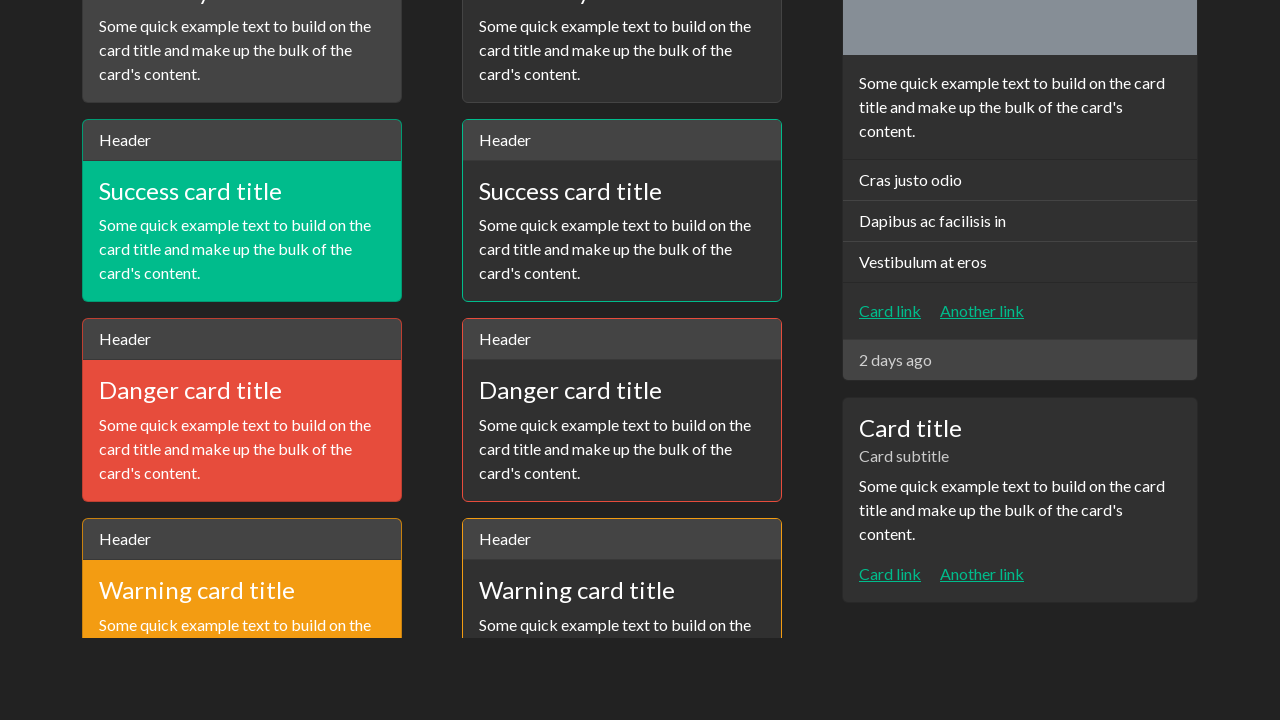

Typed 'user@domain.com' into email field with 200ms character delay on internal:attr=[placeholder="Enter email"i]
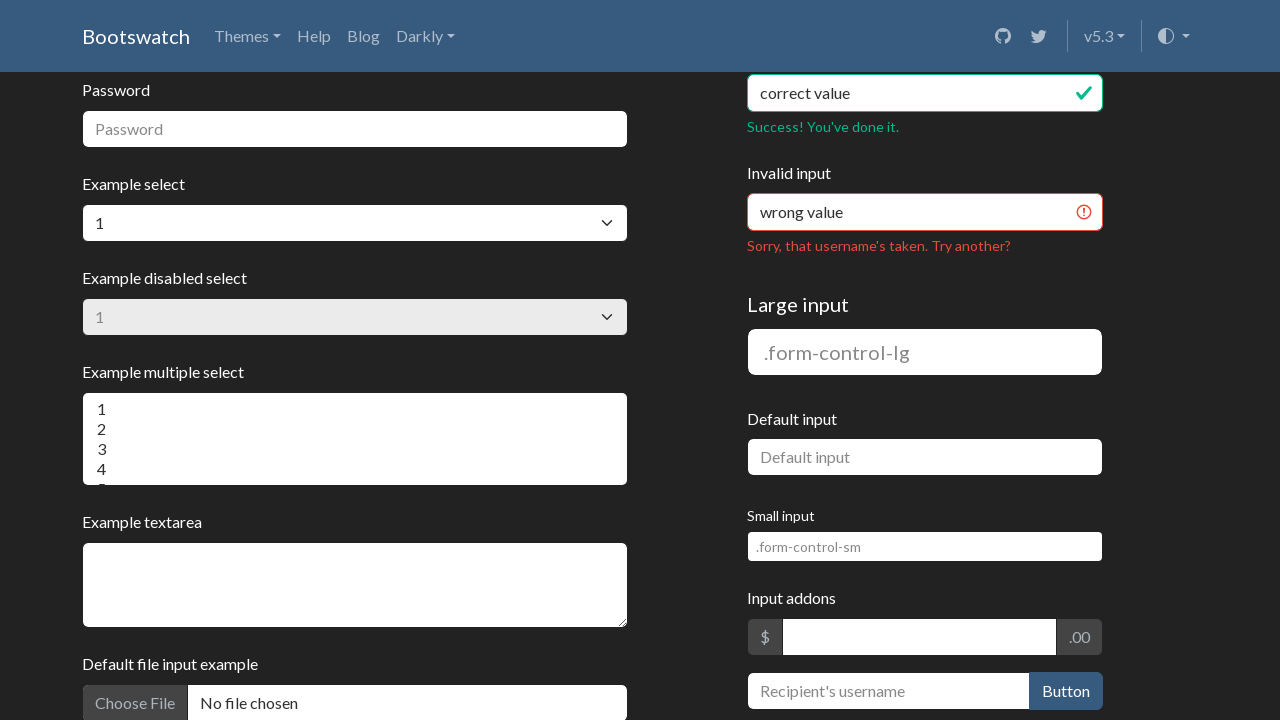

Located valid input field by label text
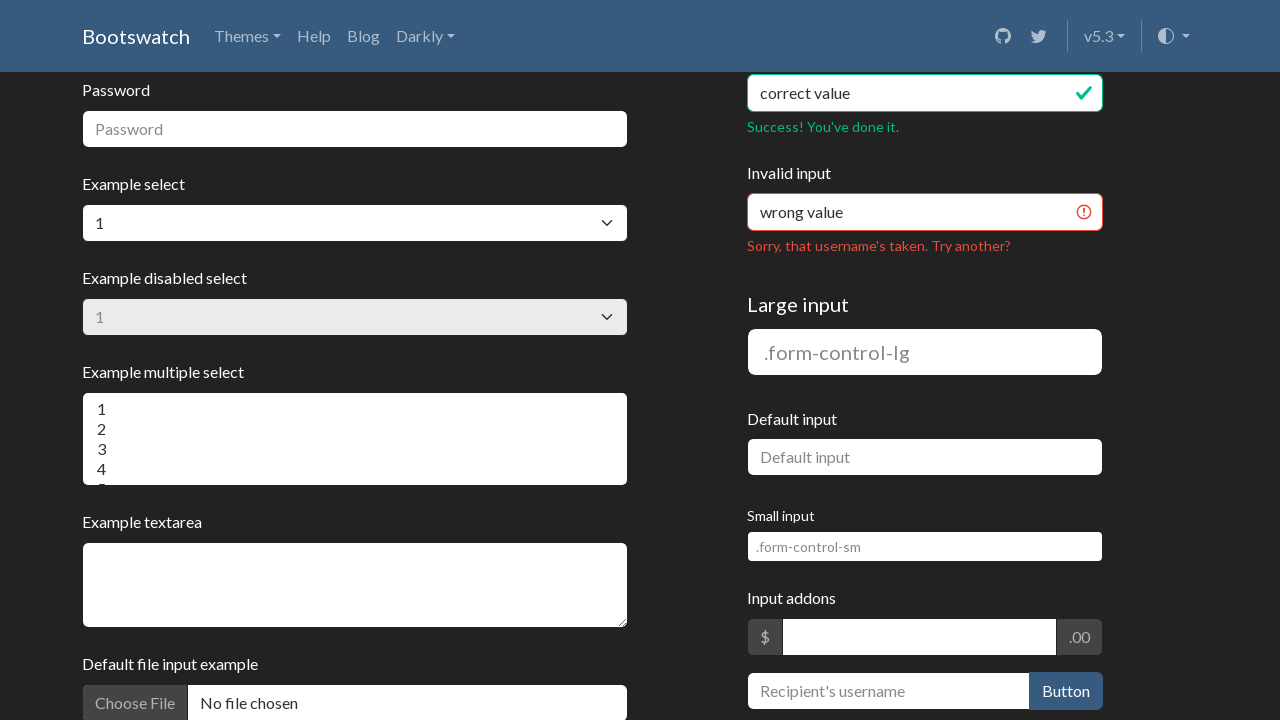

Retrieved input value from valid input field: 'correct value'
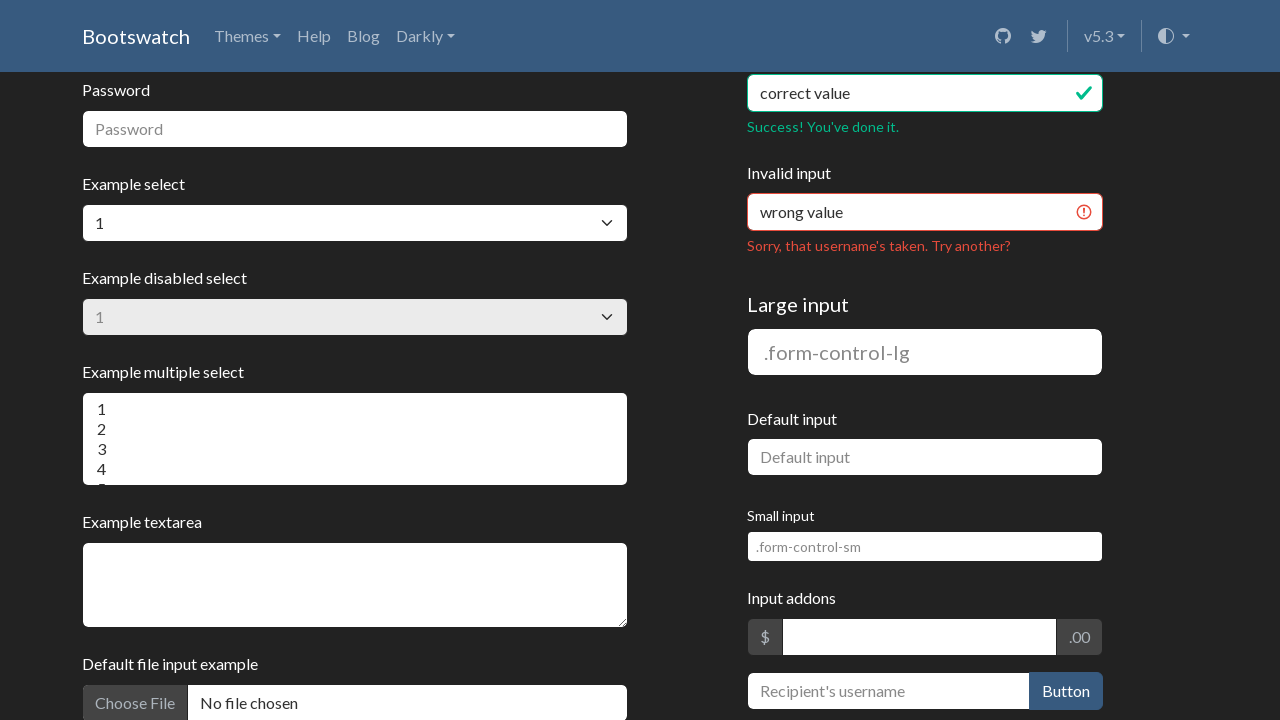

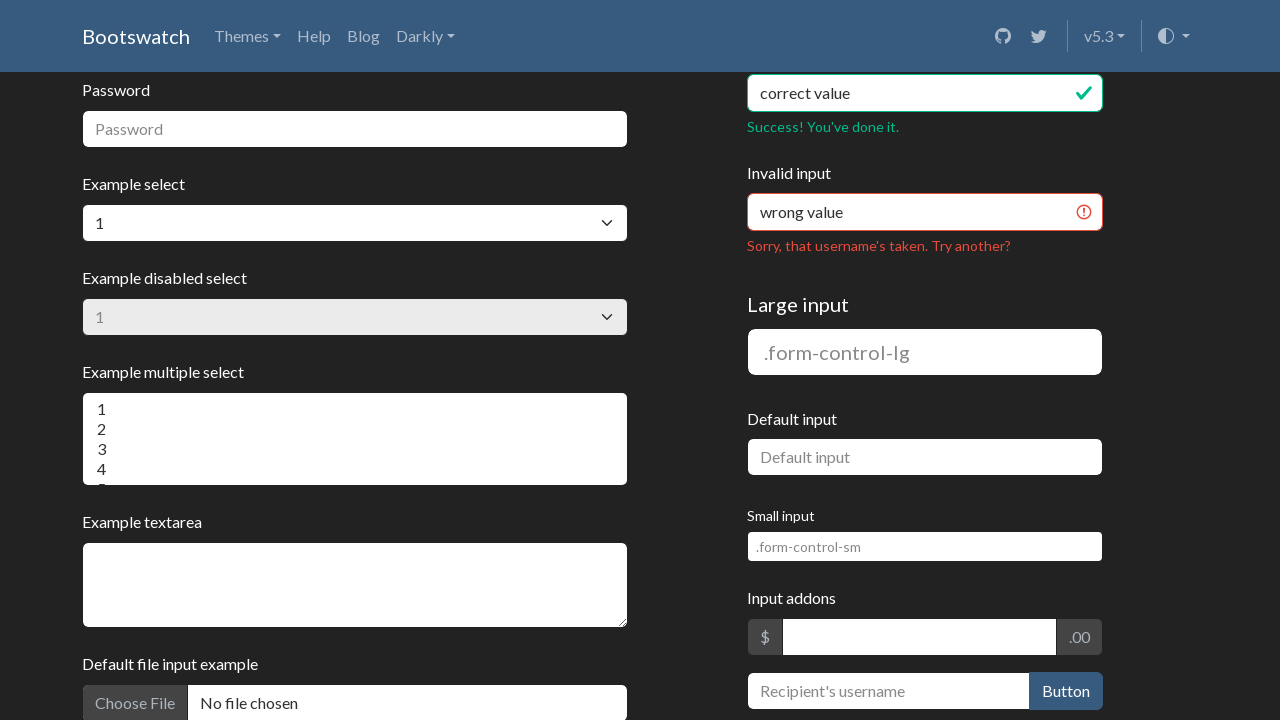